Tests product sorting functionality by name and price in ascending and descending order

Starting URL: https://www.saucedemo.com

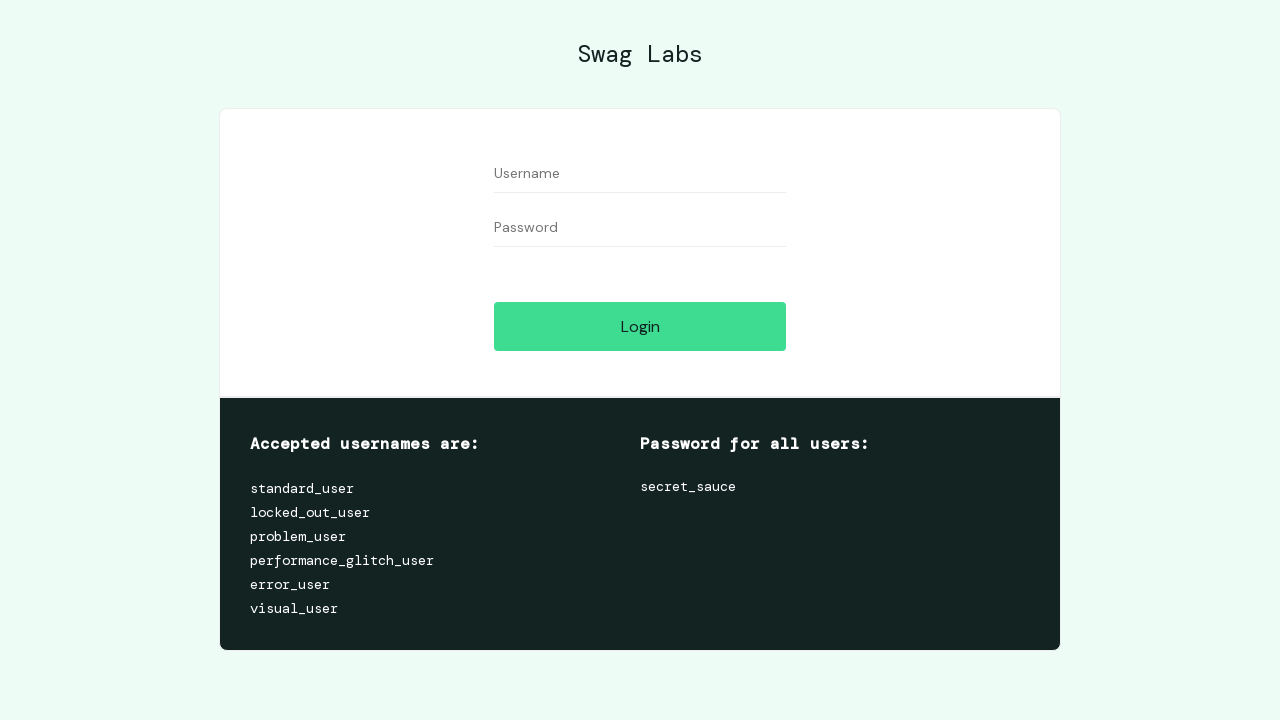

Filled username field with 'standard_user' on #user-name
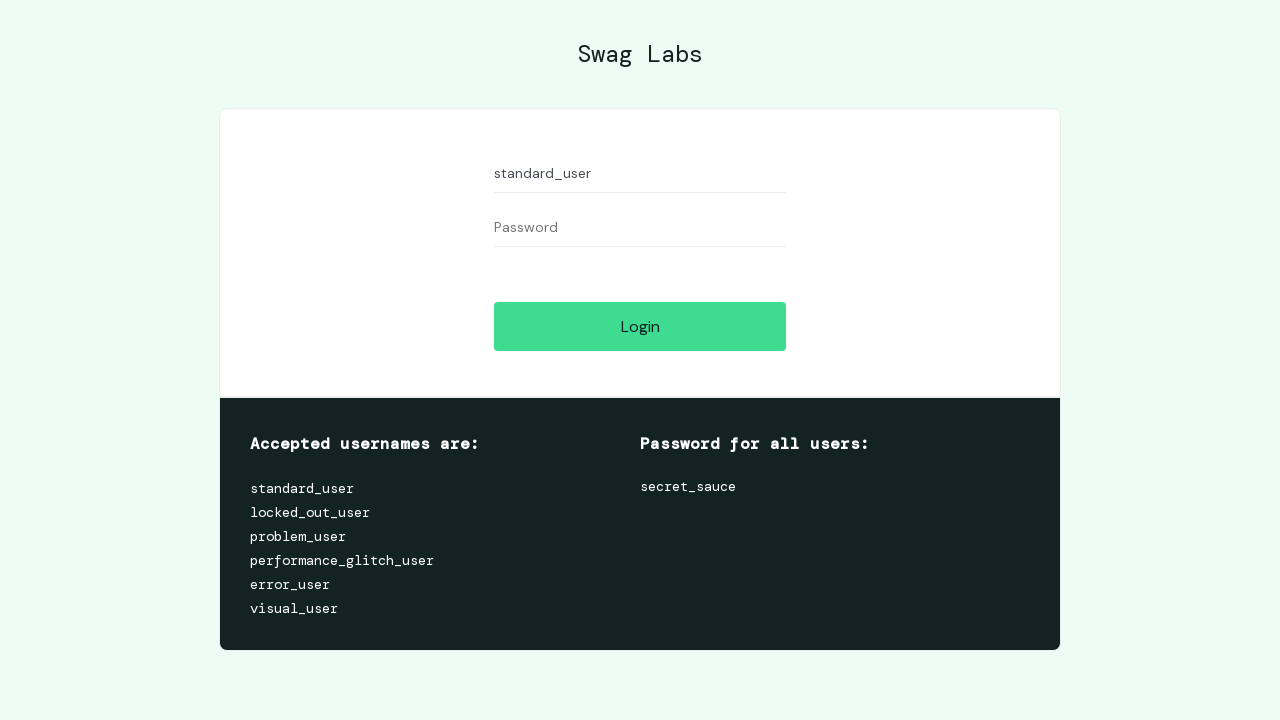

Filled password field with 'secret_sauce' on #password
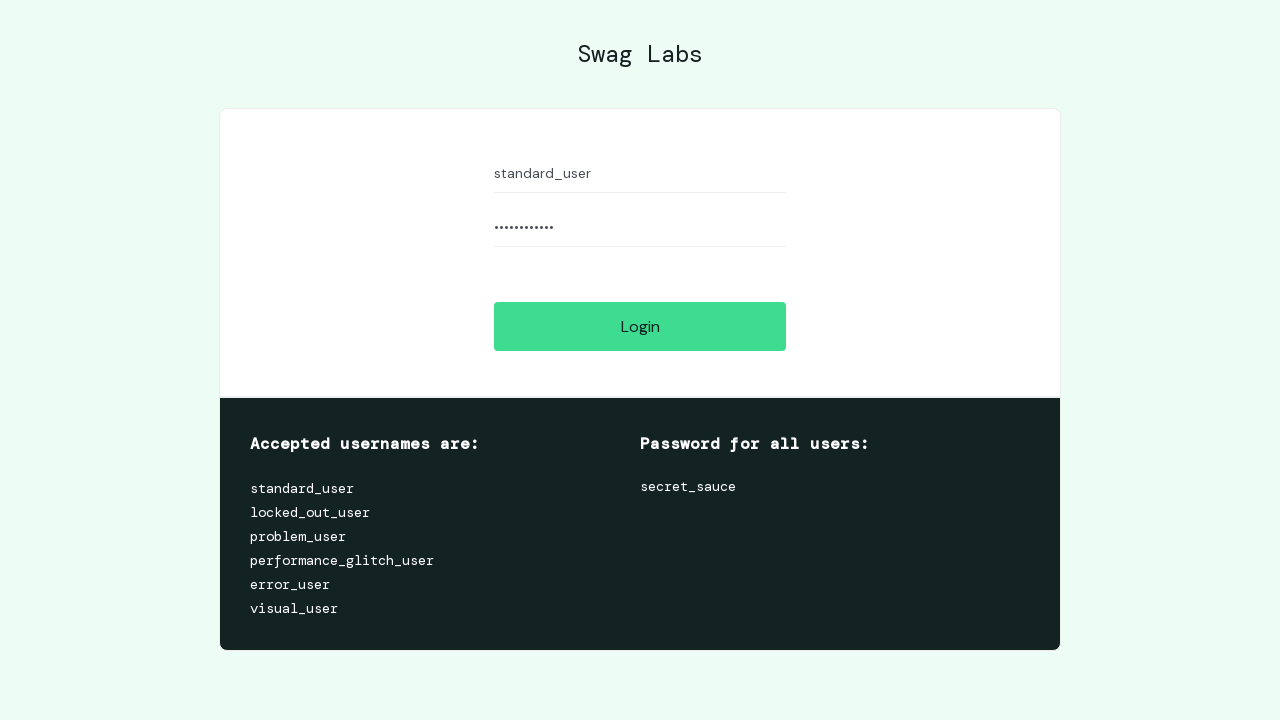

Clicked login button at (640, 326) on [name='login-button']
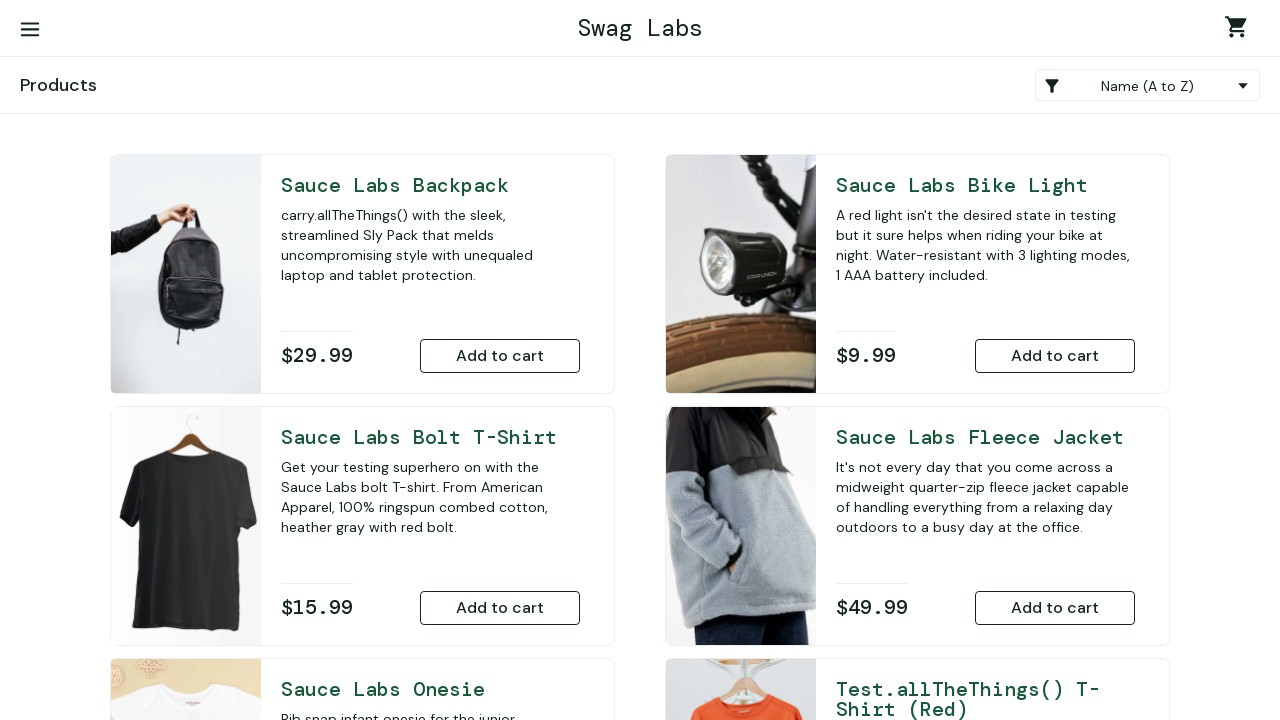

Inventory container loaded and visible
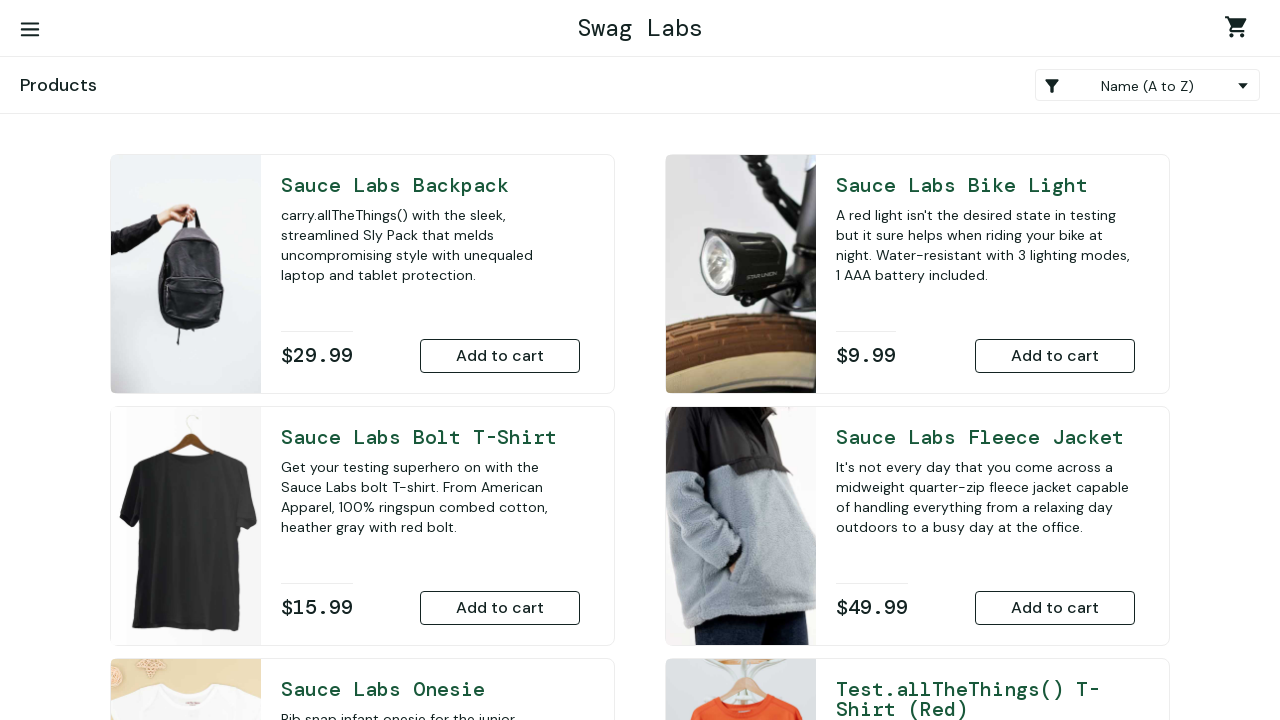

Selected 'Name (Z to A)' sorting option on .product_sort_container
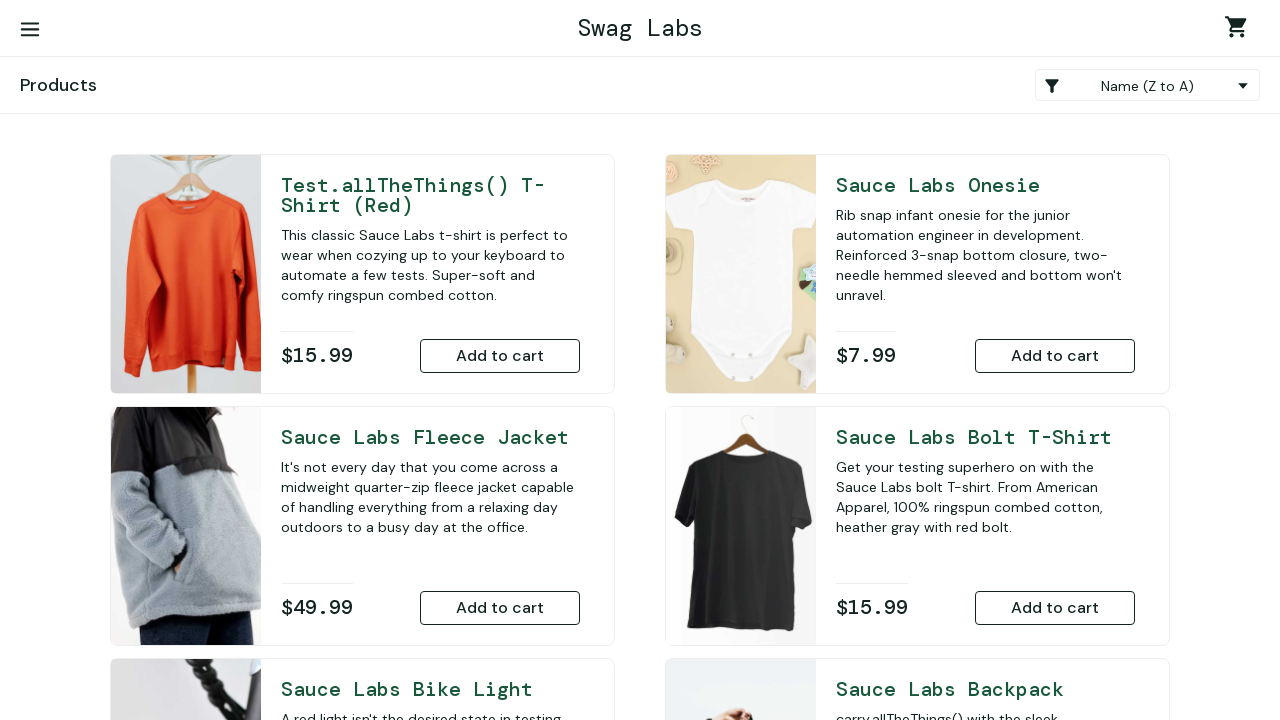

Waited for sorting animation to complete
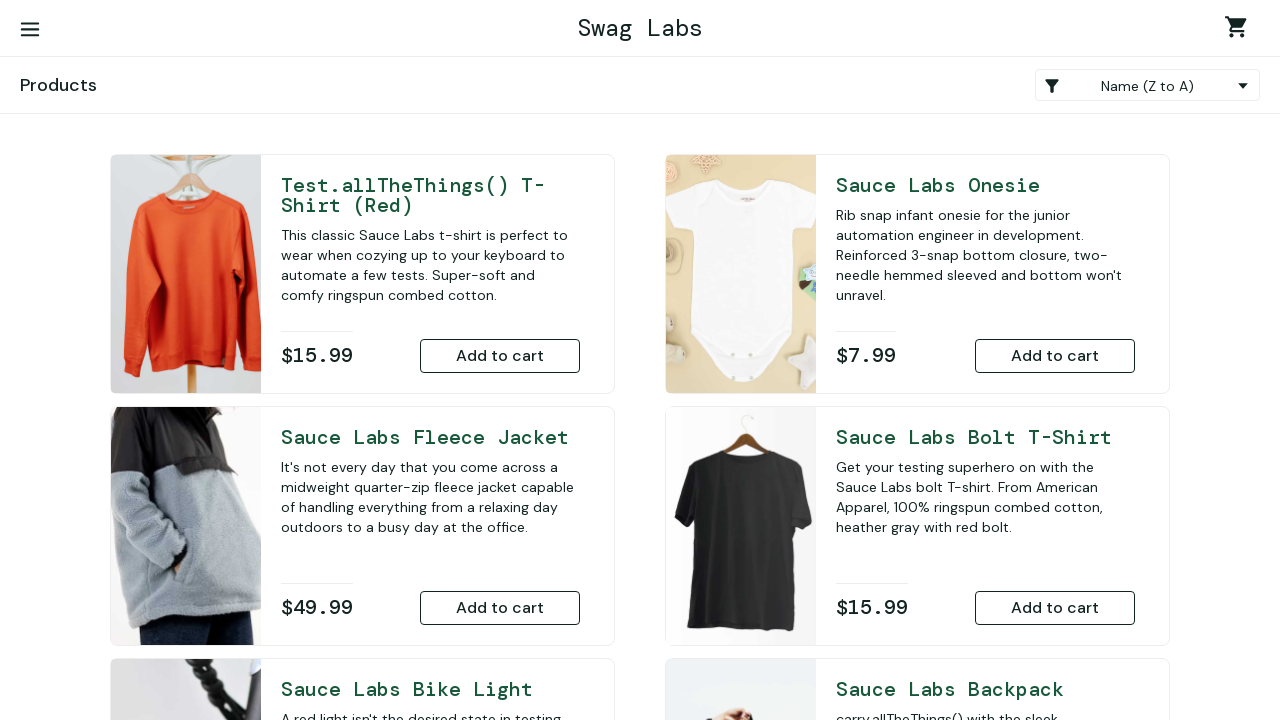

Selected 'Price (high to low)' sorting option on .product_sort_container
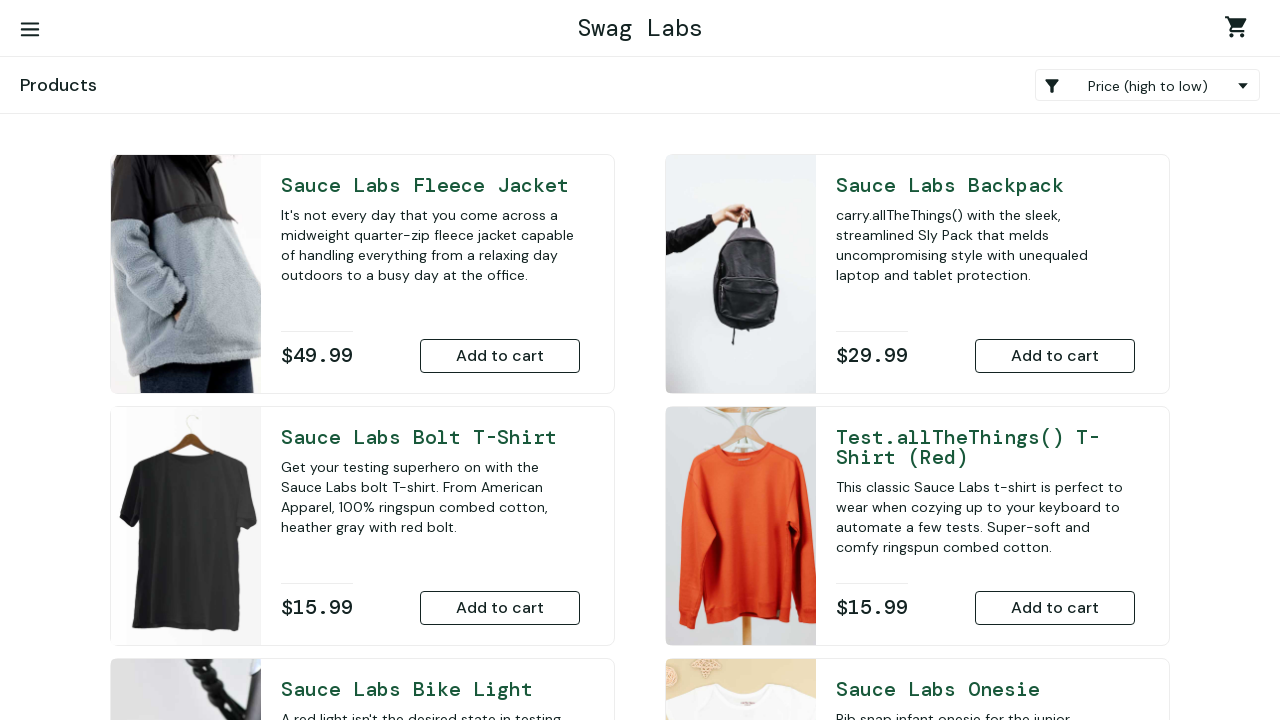

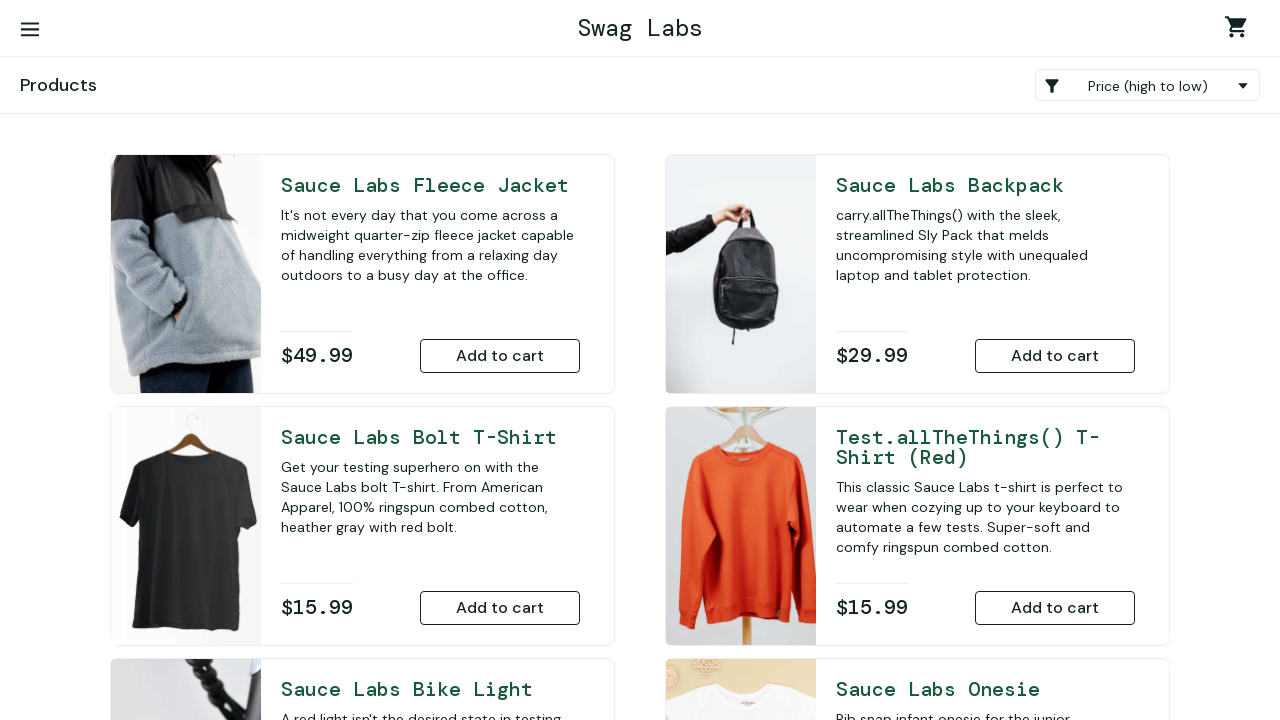